Tests that the currently applied filter is highlighted in the navigation

Starting URL: https://demo.playwright.dev/todomvc

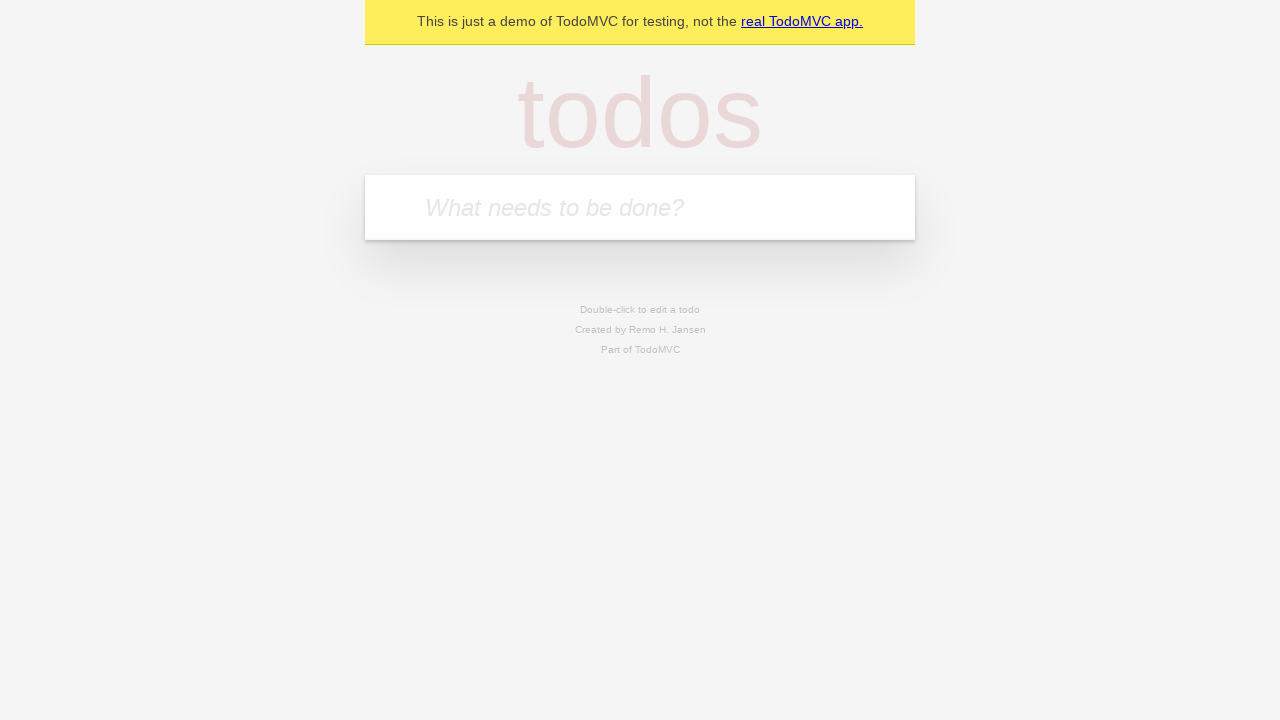

Filled todo input with 'buy some cheese' on internal:attr=[placeholder="What needs to be done?"i]
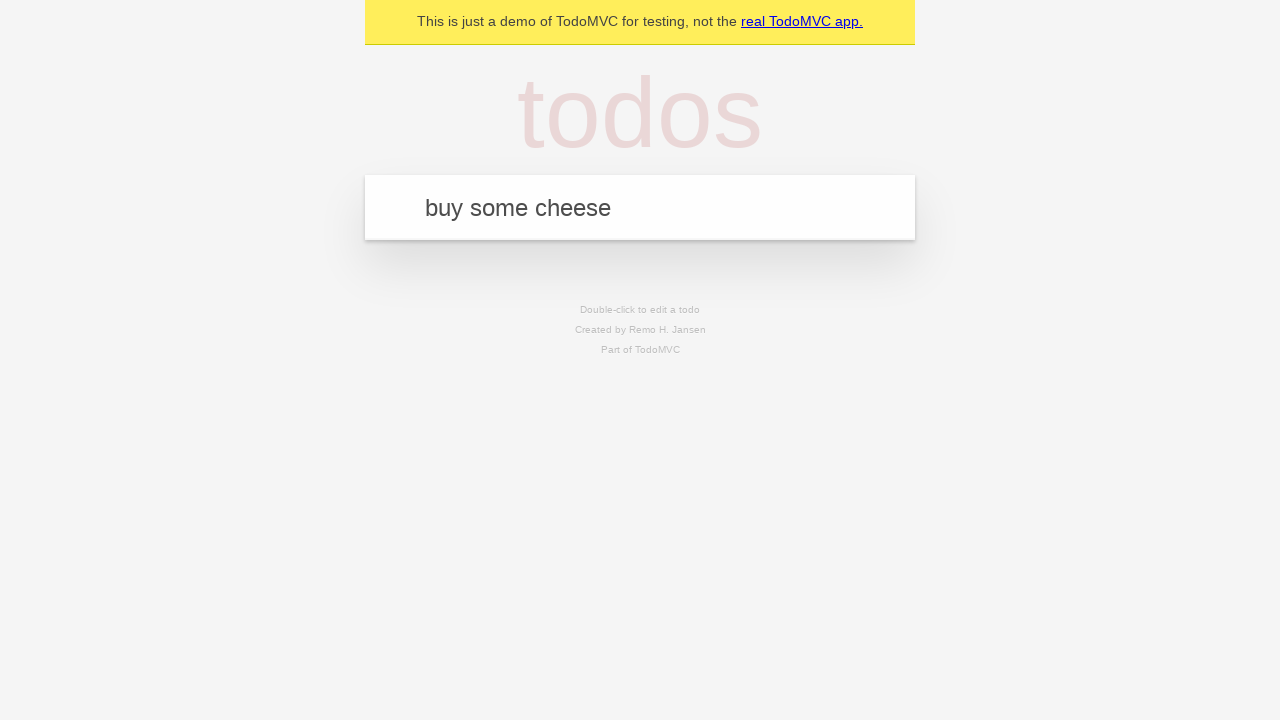

Pressed Enter to create first todo item on internal:attr=[placeholder="What needs to be done?"i]
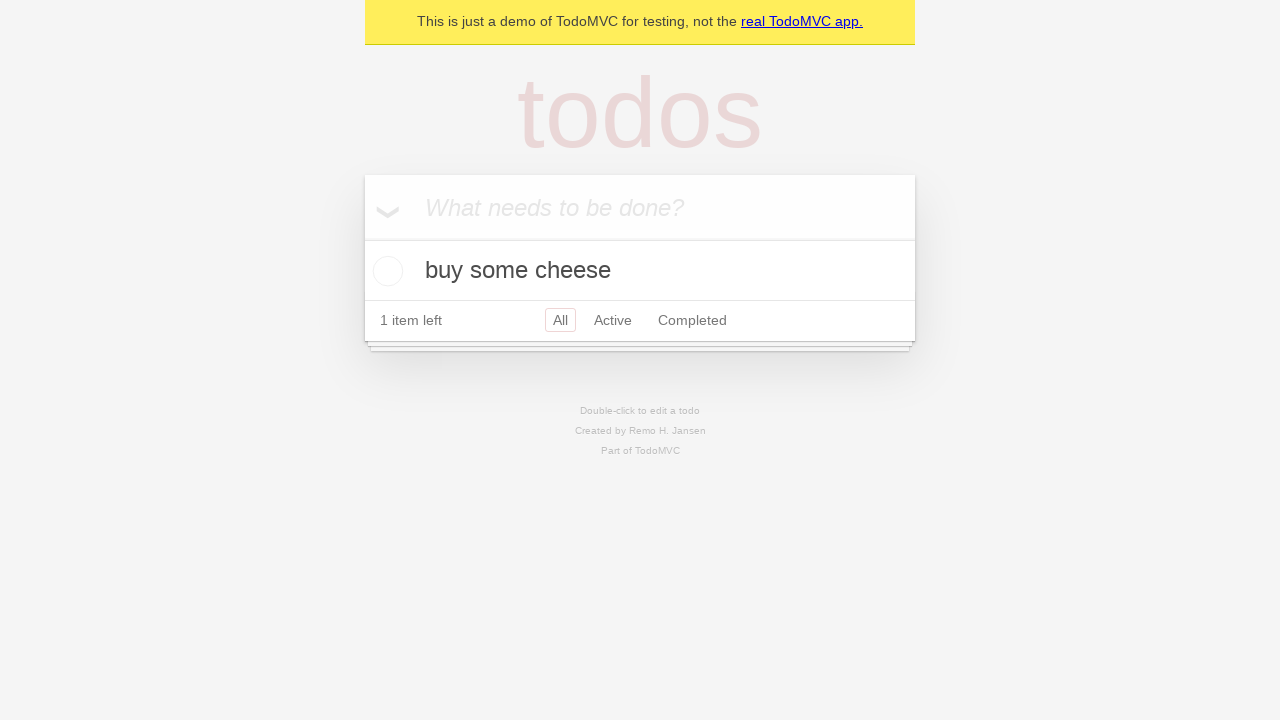

Filled todo input with 'feed the cat' on internal:attr=[placeholder="What needs to be done?"i]
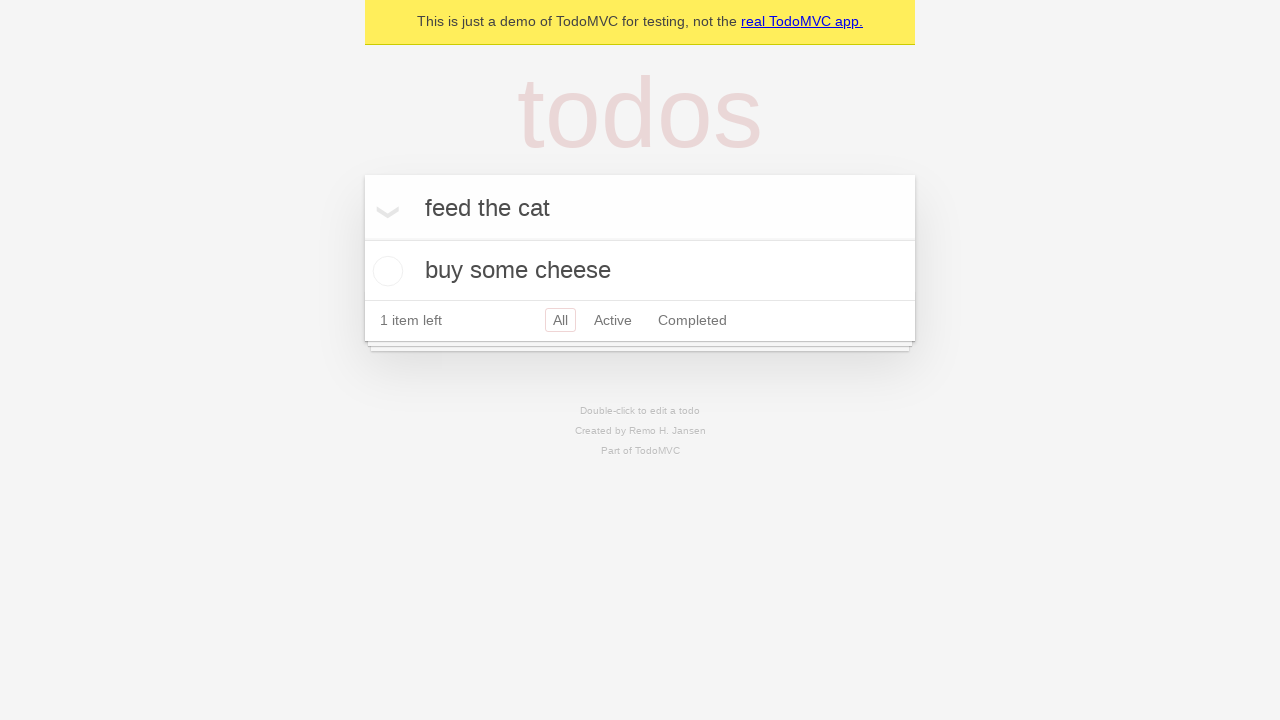

Pressed Enter to create second todo item on internal:attr=[placeholder="What needs to be done?"i]
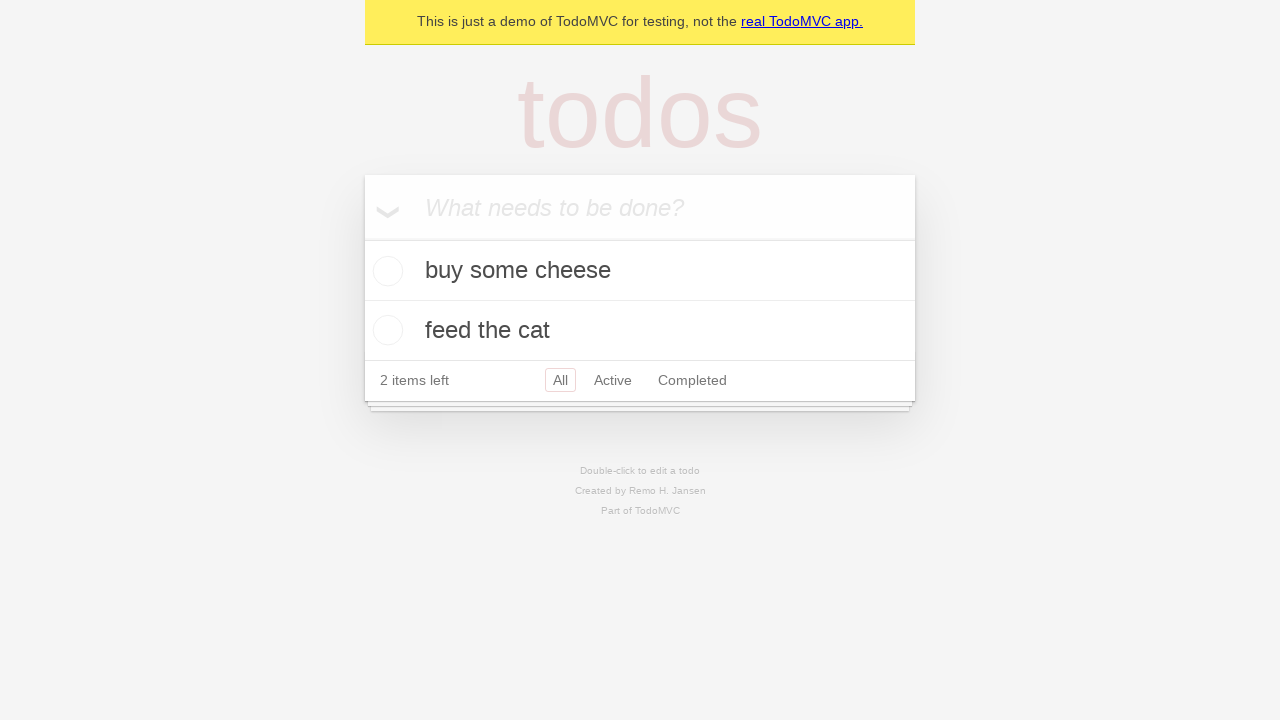

Filled todo input with 'book a doctors appointment' on internal:attr=[placeholder="What needs to be done?"i]
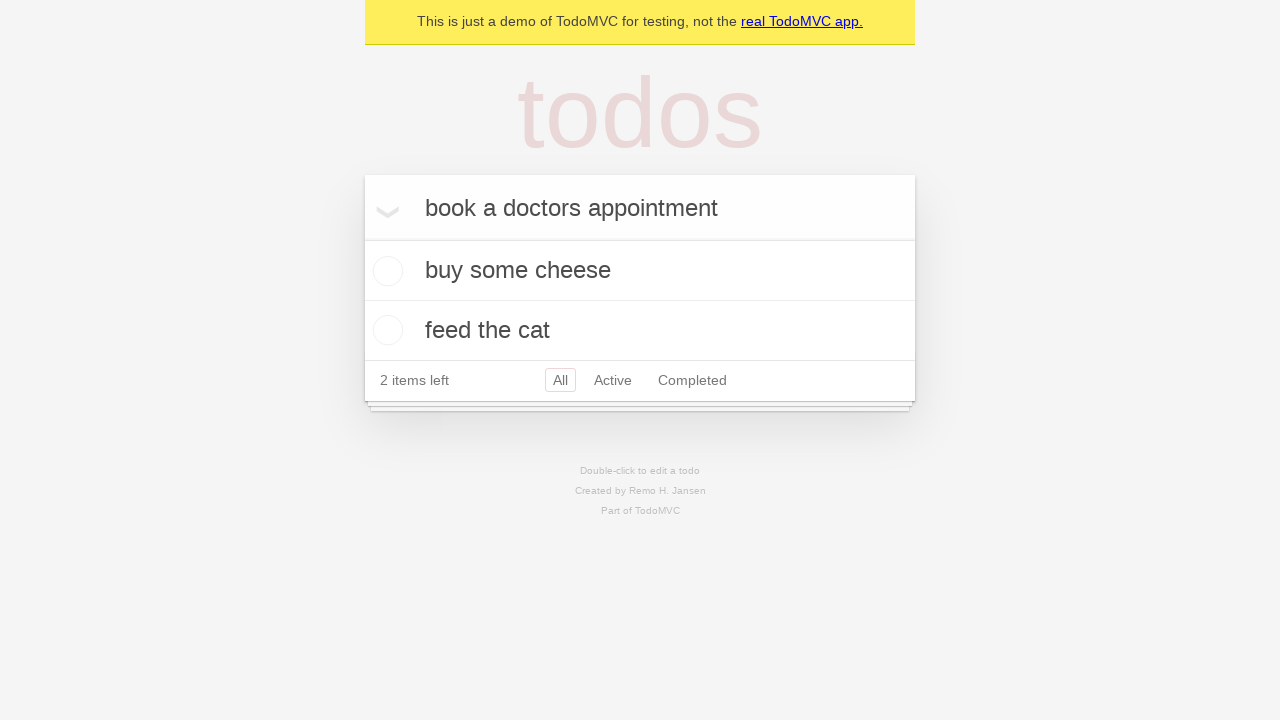

Pressed Enter to create third todo item on internal:attr=[placeholder="What needs to be done?"i]
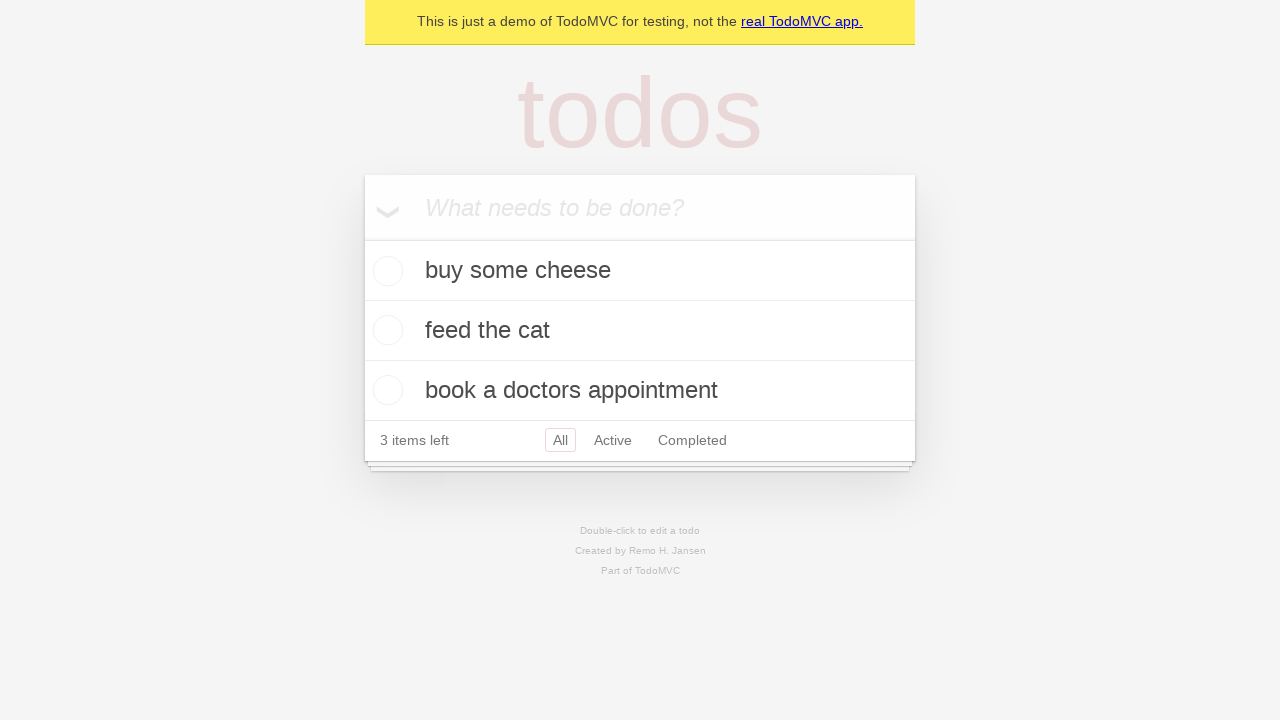

Clicked Active filter link at (613, 440) on internal:role=link[name="Active"i]
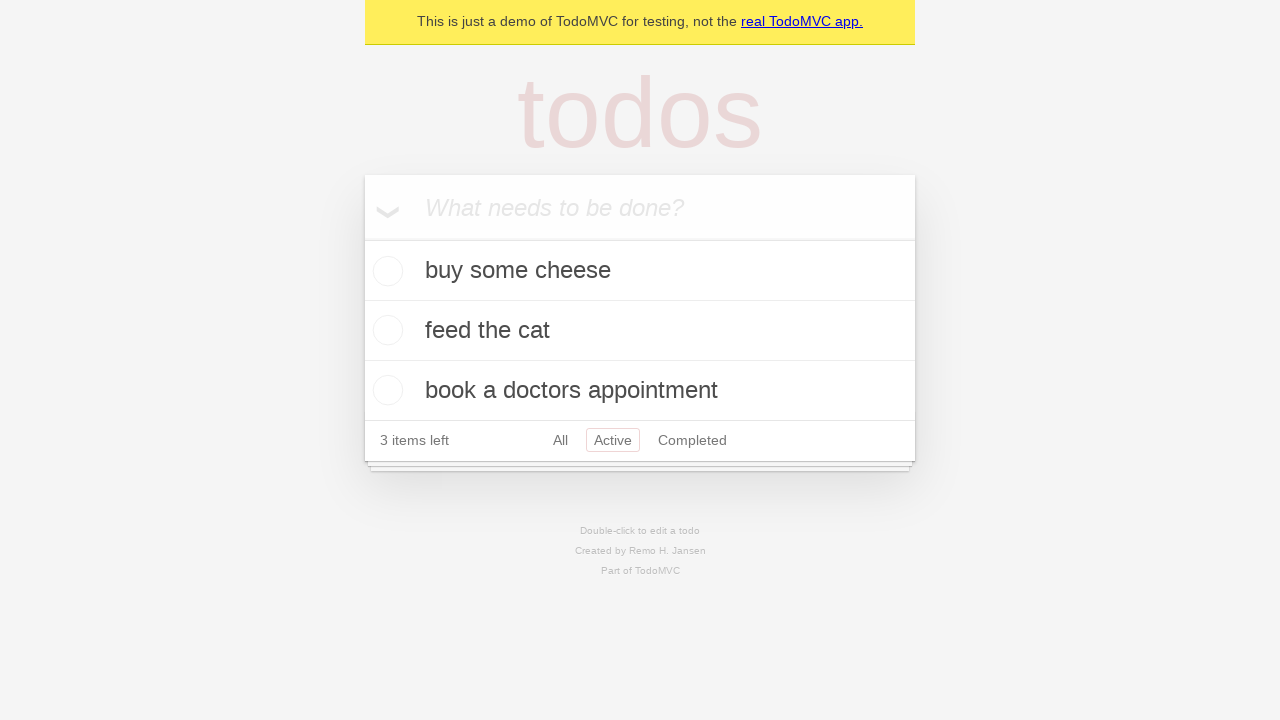

Clicked Completed filter link to verify highlighting at (692, 440) on internal:role=link[name="Completed"i]
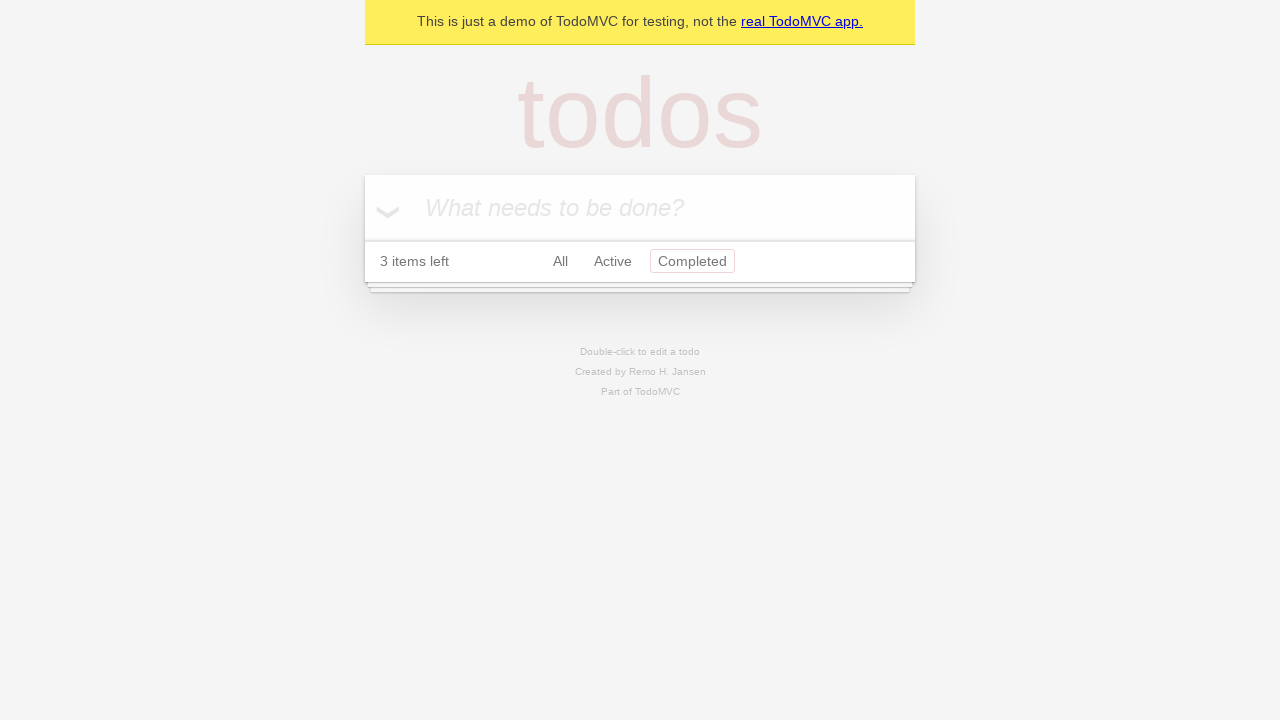

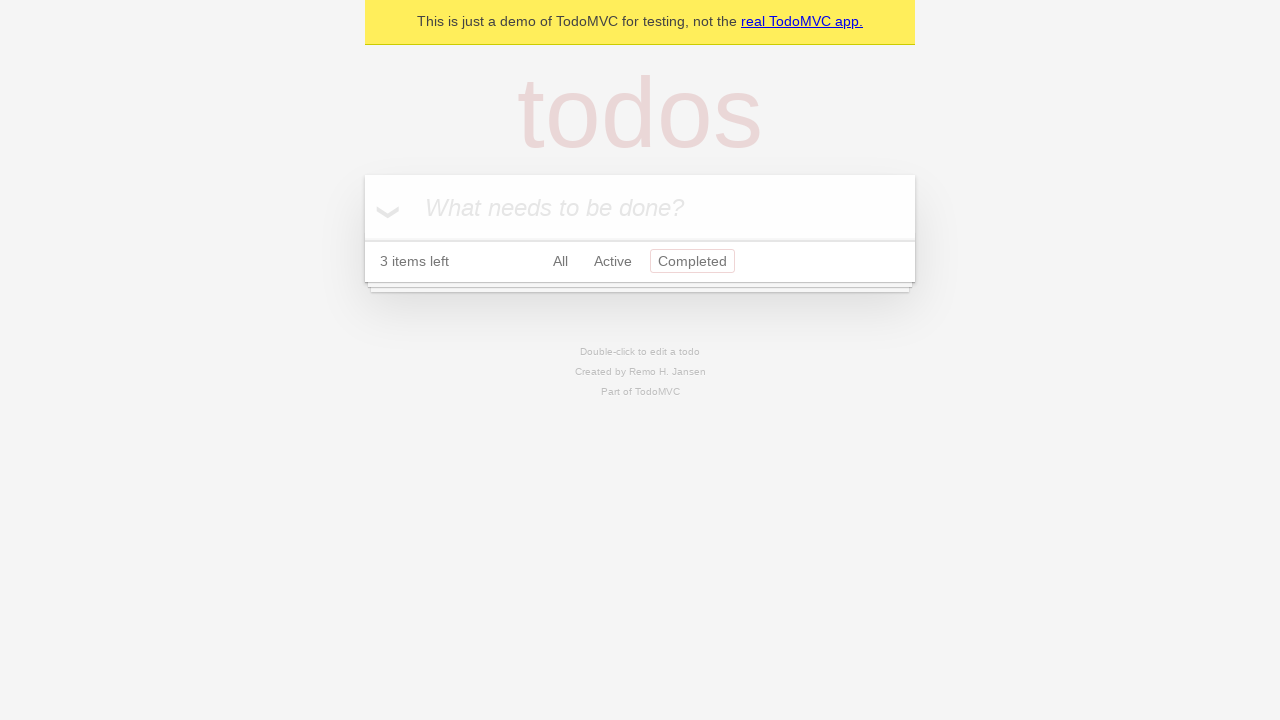